Navigates to the Formula 1 TV website and verifies the page loads

Starting URL: https://f1tv.formula1.com/

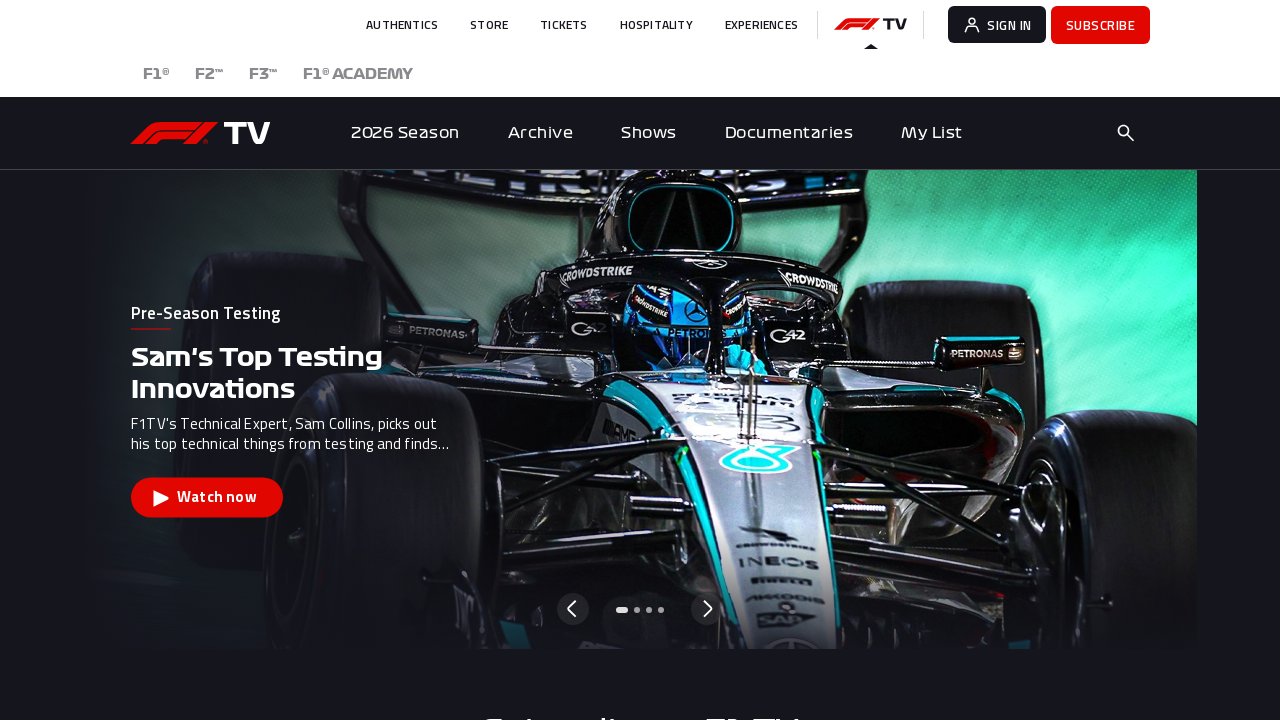

Navigated to Formula 1 TV website
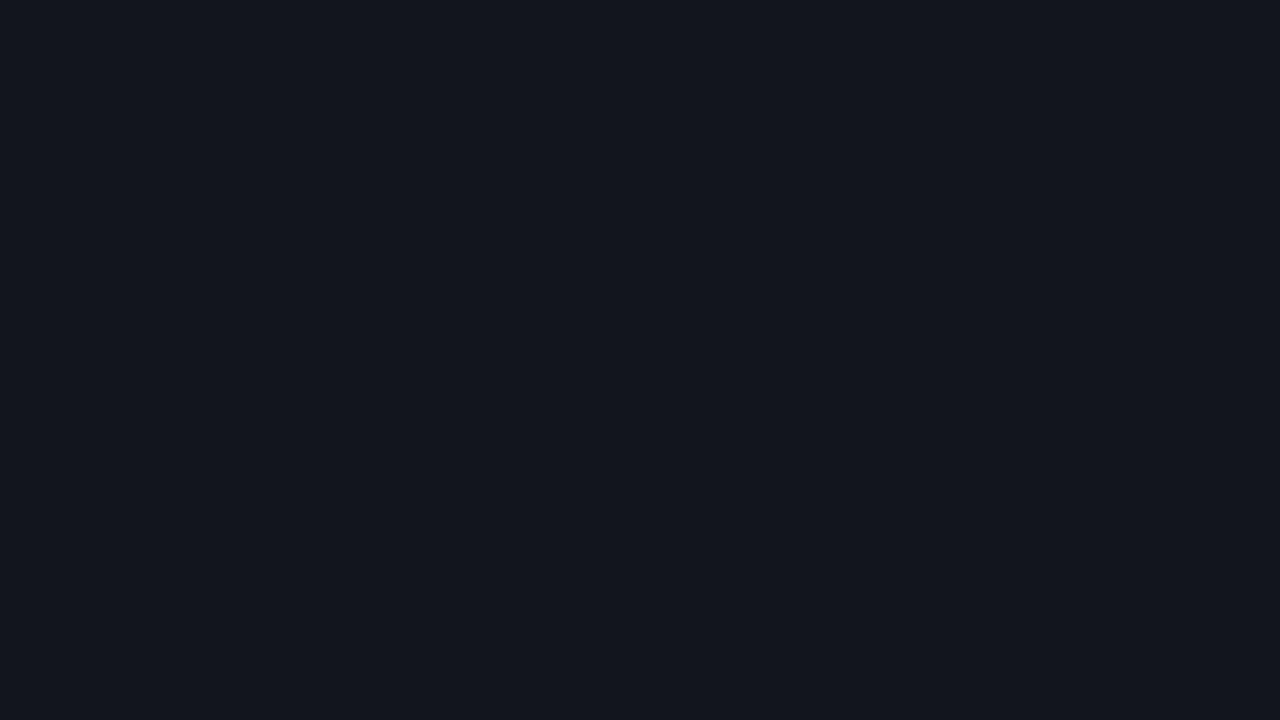

Page DOM content fully loaded
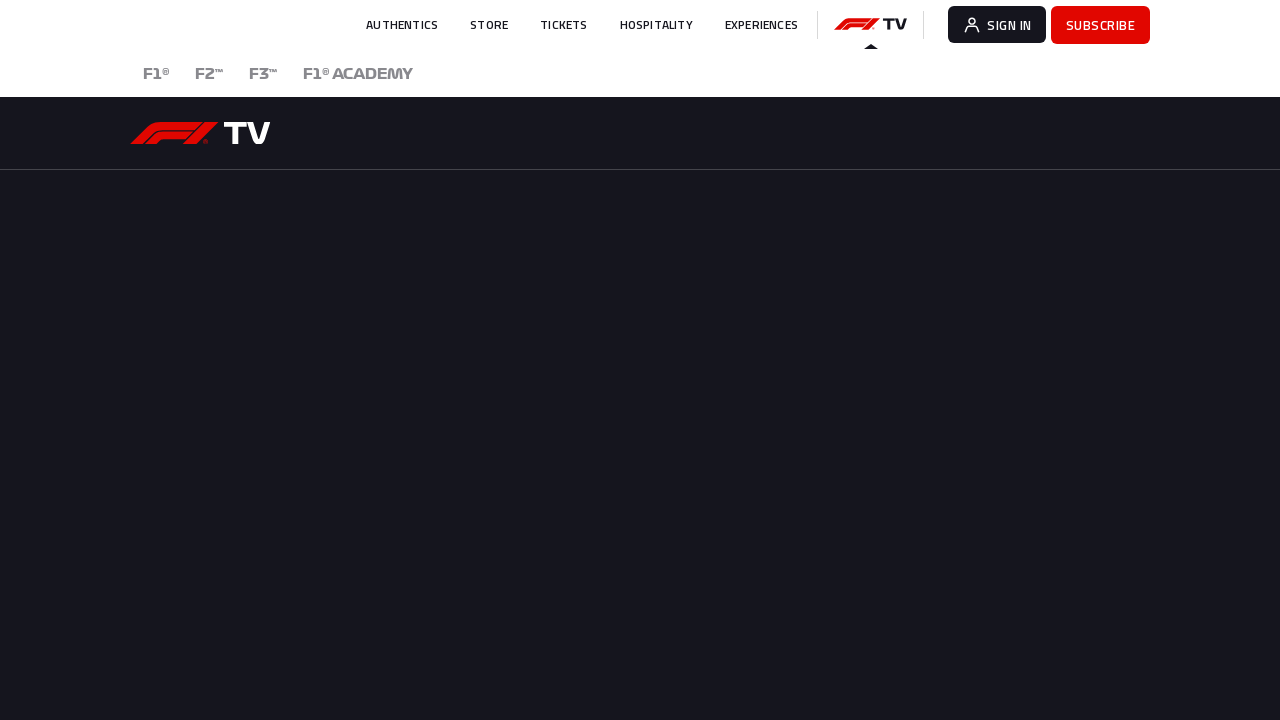

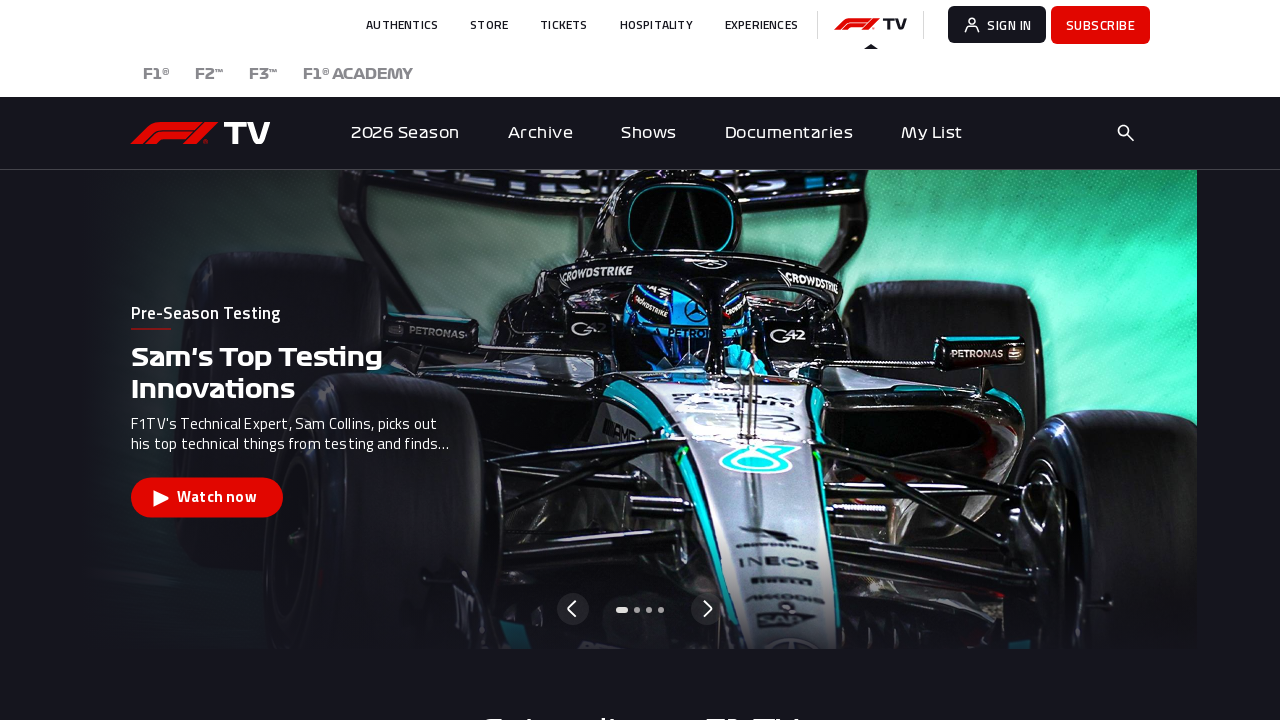